Tests JavaScript prompt alert functionality by clicking a button to trigger a prompt, entering text, accepting the alert, and verifying the result text is displayed

Starting URL: http://practice.cydeo.com/javascript_alerts

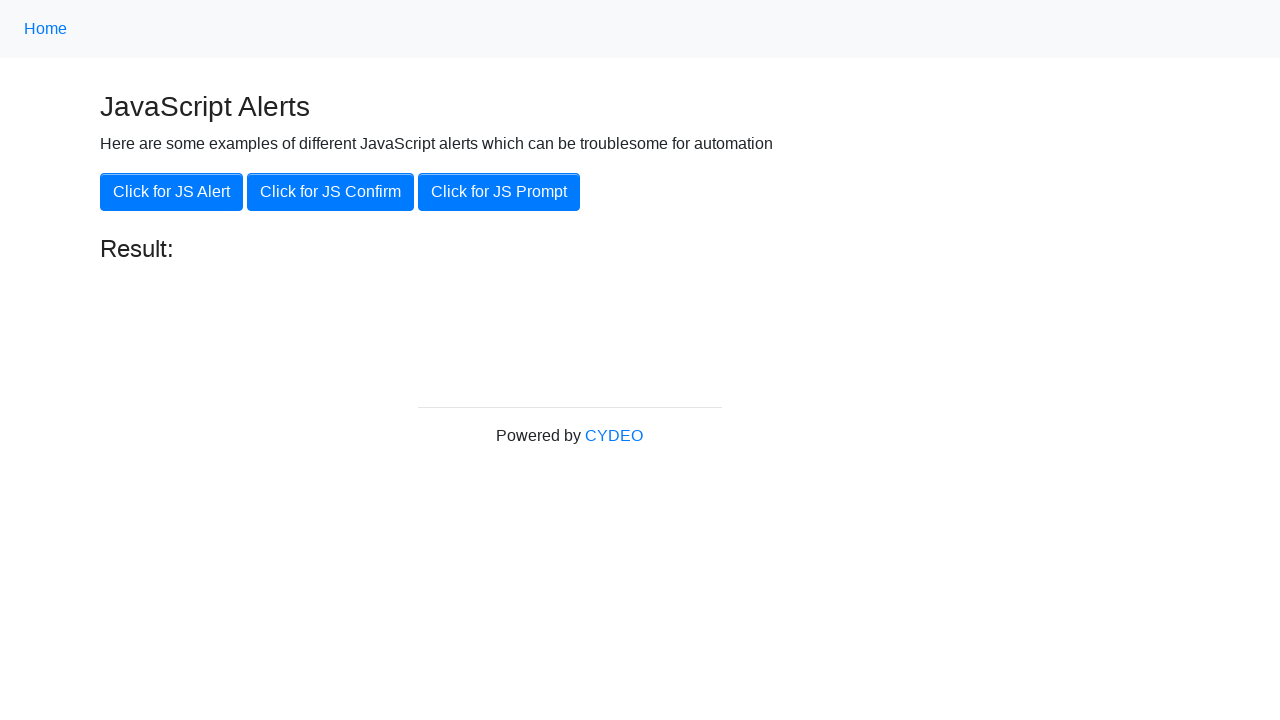

Clicked 'Click for JS Prompt' button to trigger prompt dialog at (499, 192) on xpath=//button[.='Click for JS Prompt']
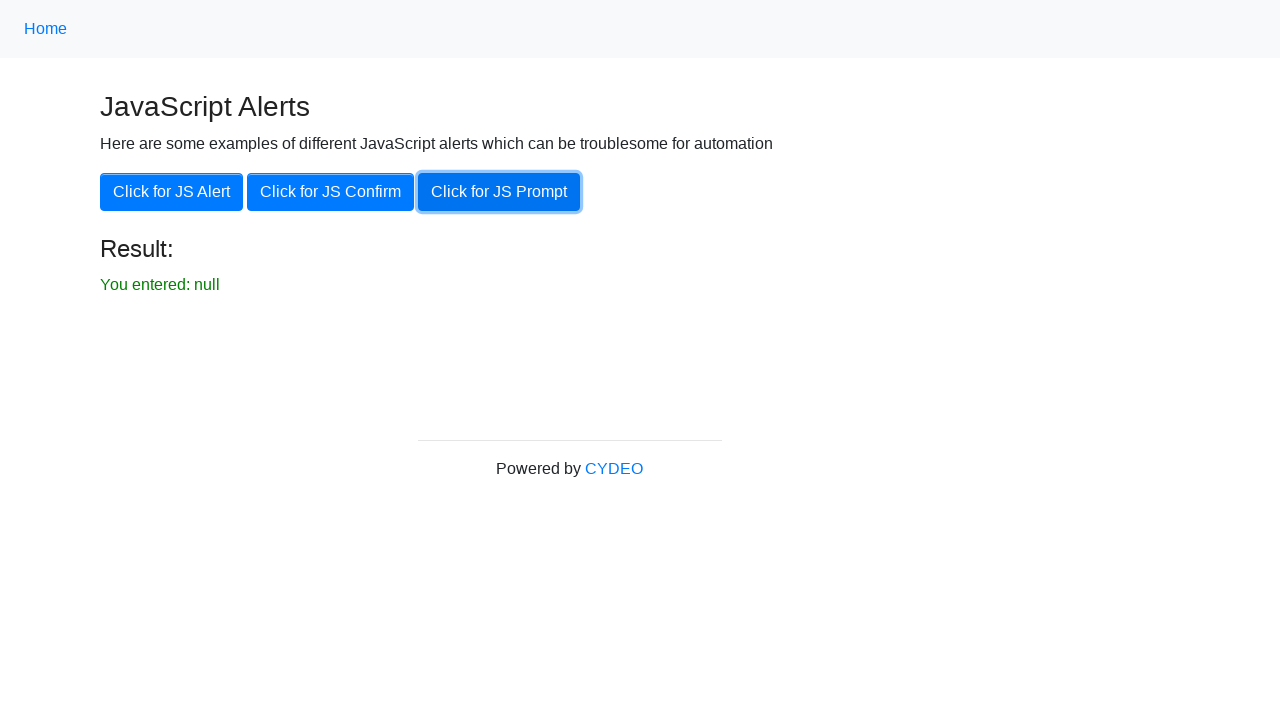

Set up dialog handler to accept prompt with text 'Hello'
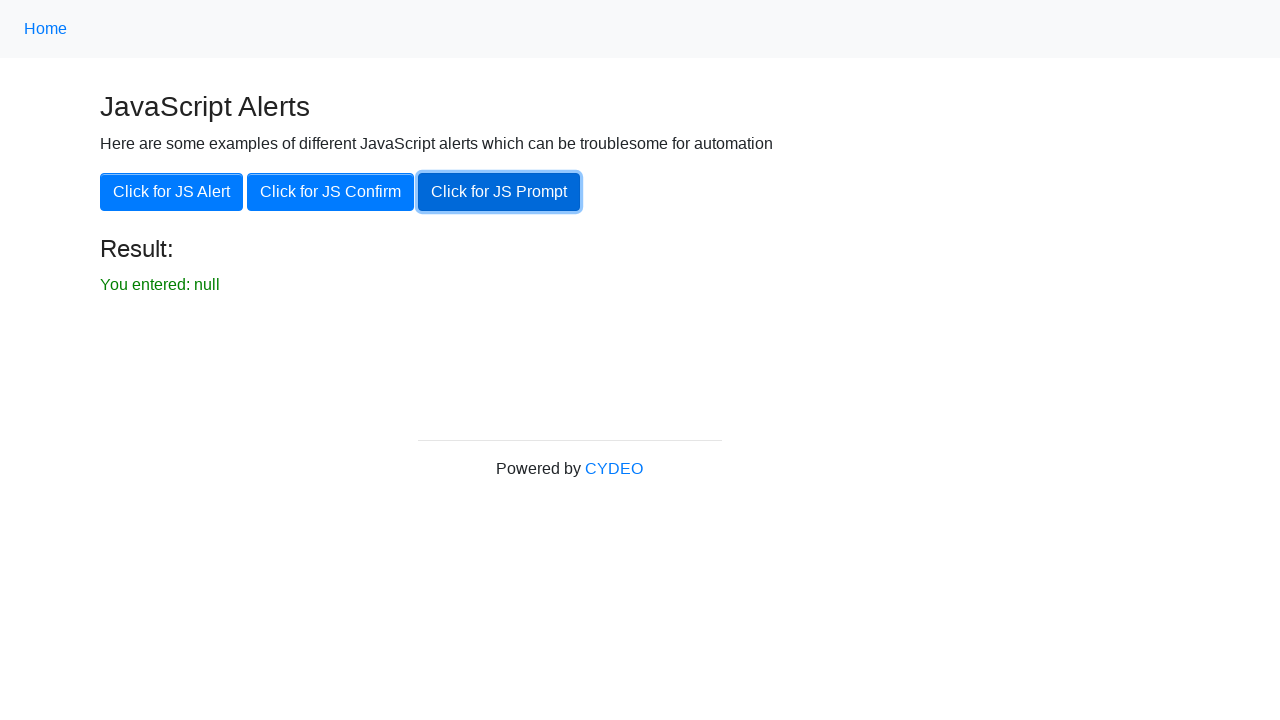

Clicked 'Click for JS Prompt' button again to trigger dialog with handler active at (499, 192) on xpath=//button[.='Click for JS Prompt']
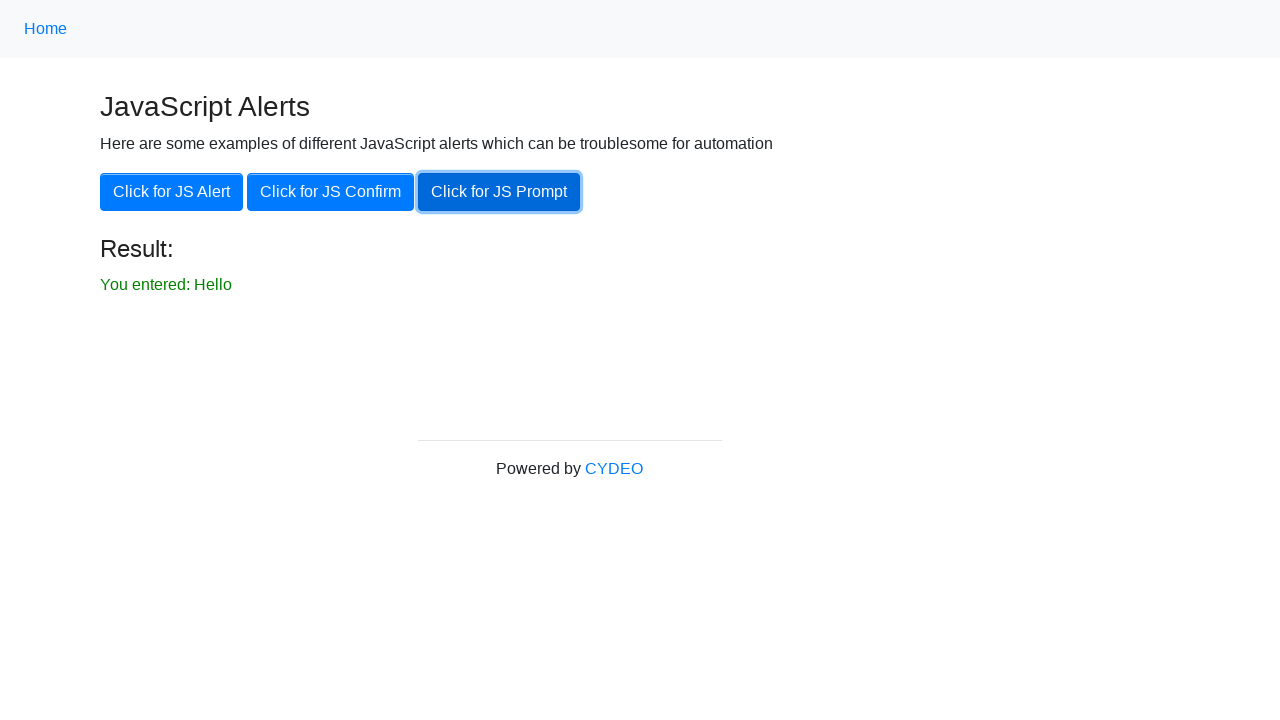

Result element became visible after accepting prompt
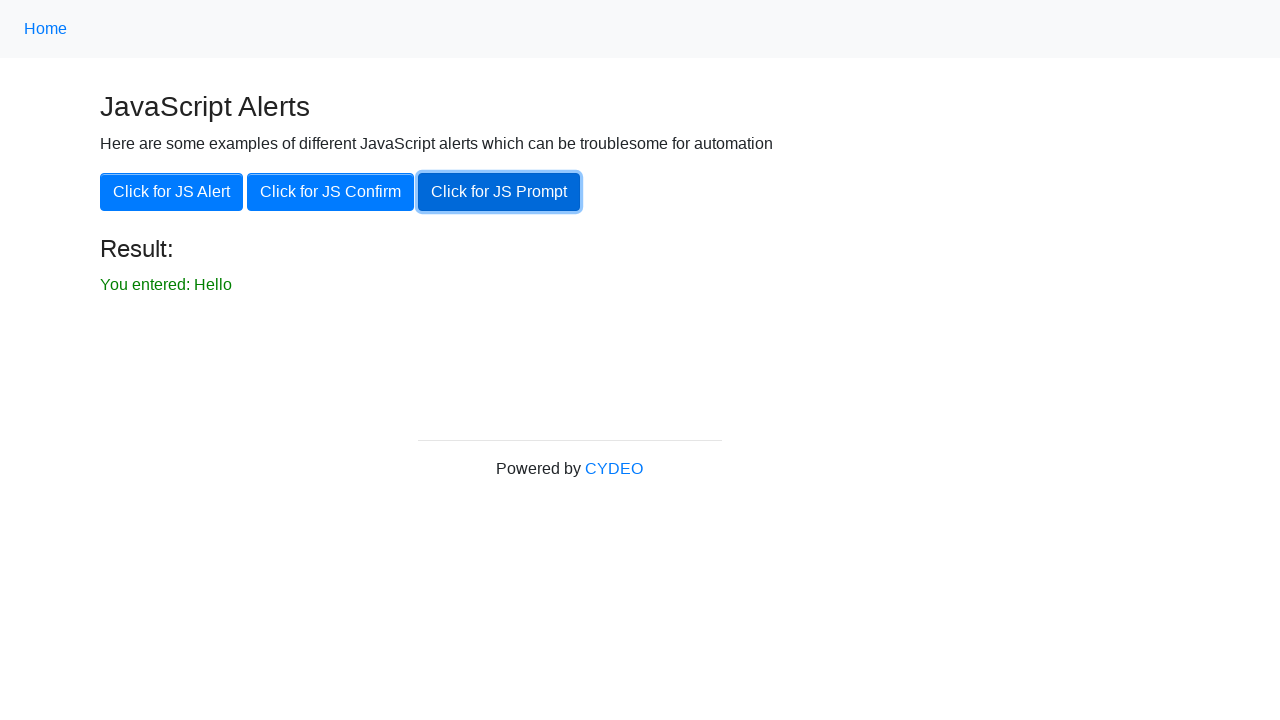

Verified result text displays 'You entered: Hello'
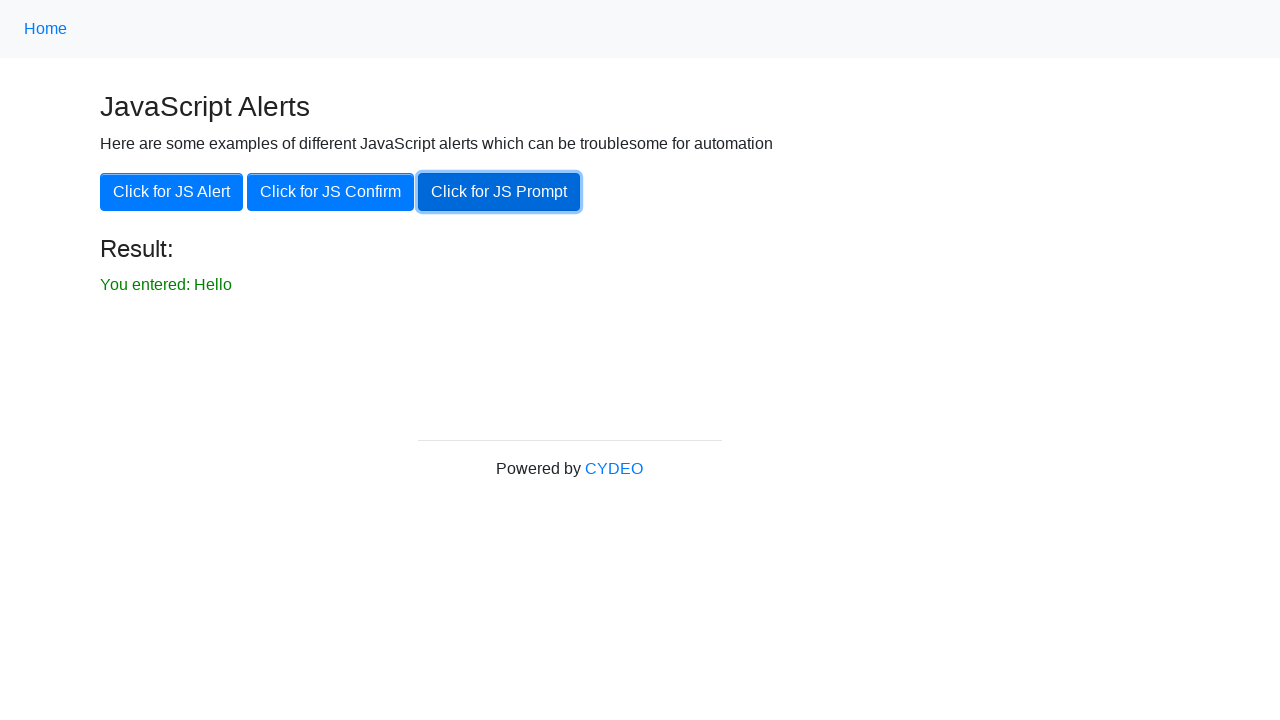

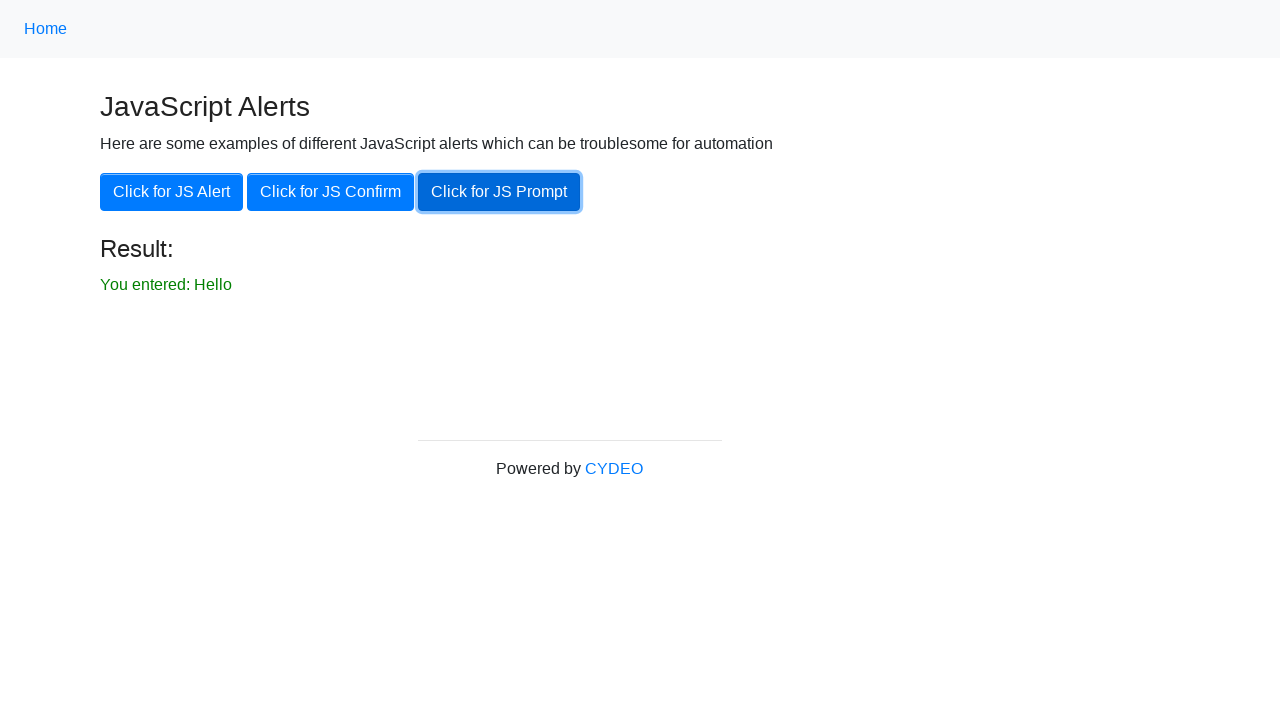